Tests simple alert handling by clicking a button to trigger an alert, reading its message, and accepting it

Starting URL: https://demo.automationtesting.in/Alerts.html

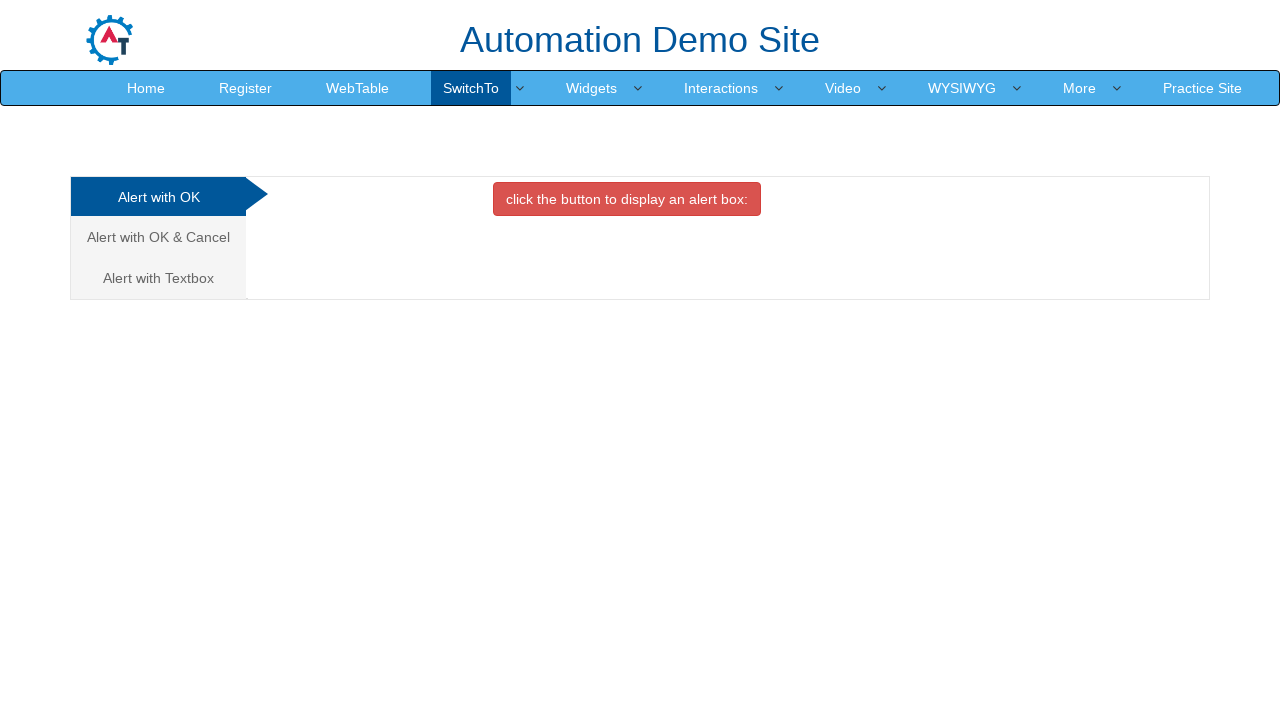

Clicked button to trigger simple alert at (627, 199) on xpath=//button[contains(text(),'click the button to display an  alert box')]
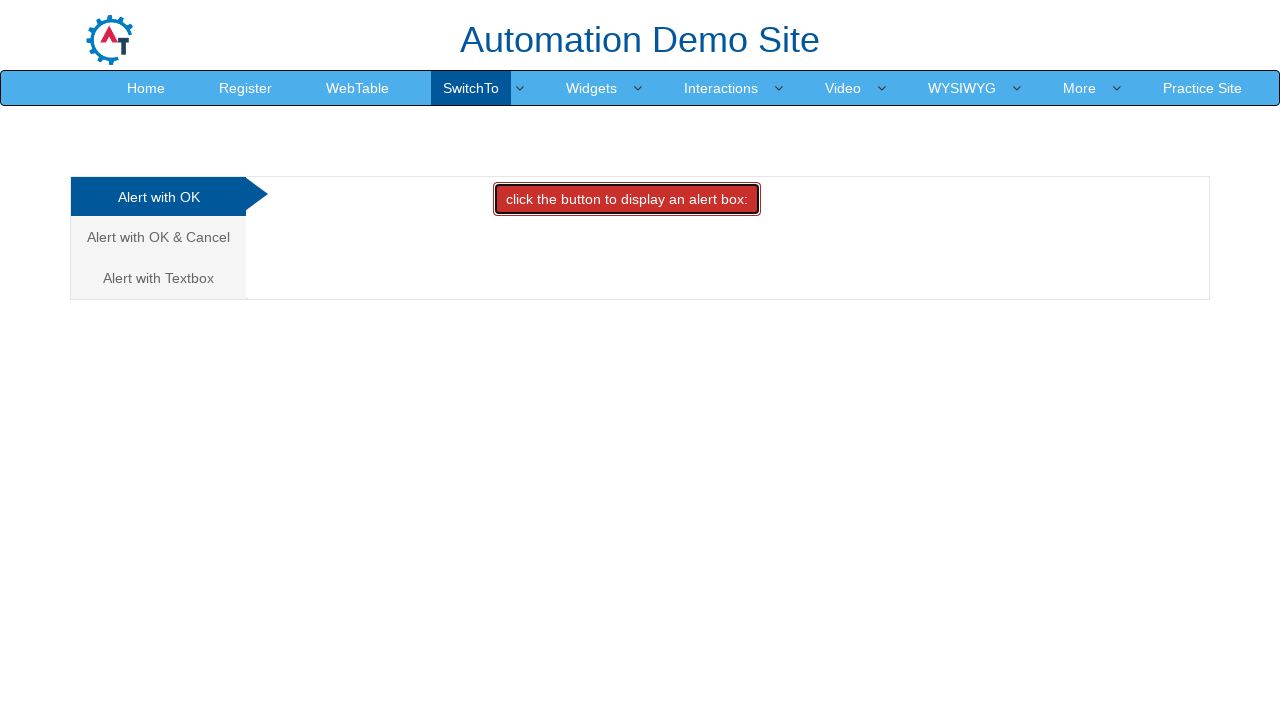

Alert dialog accepted and handled
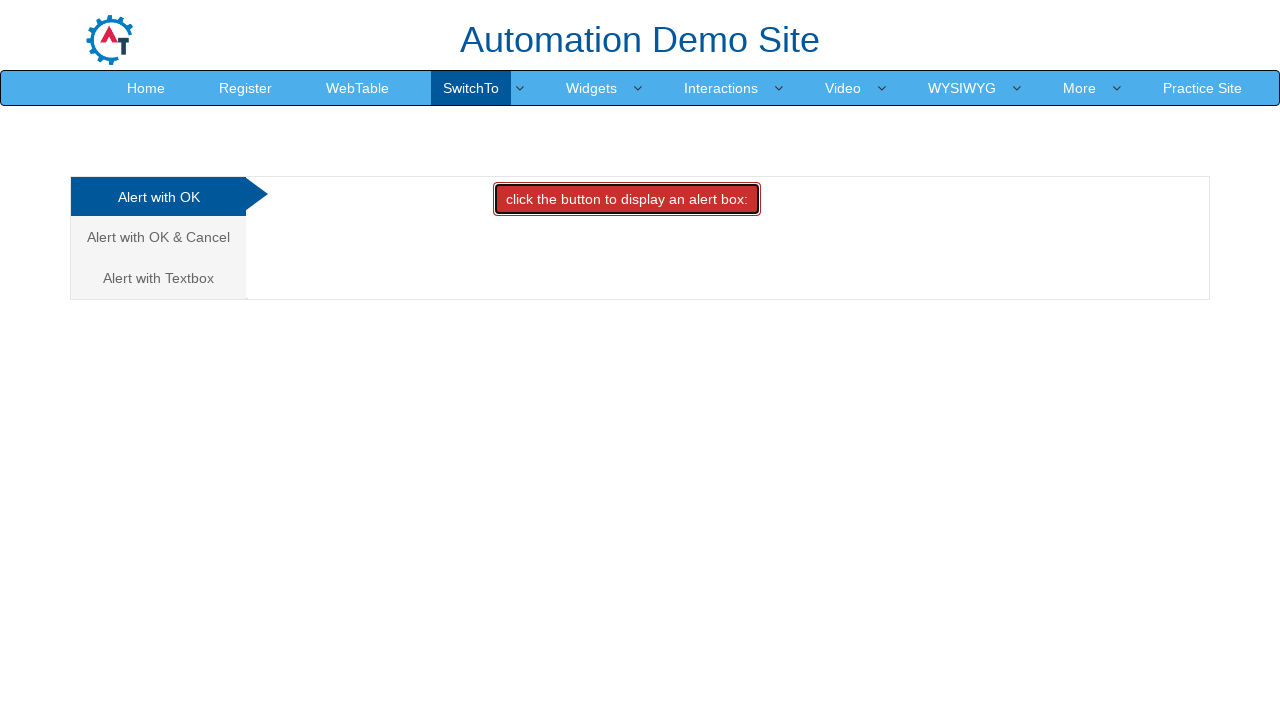

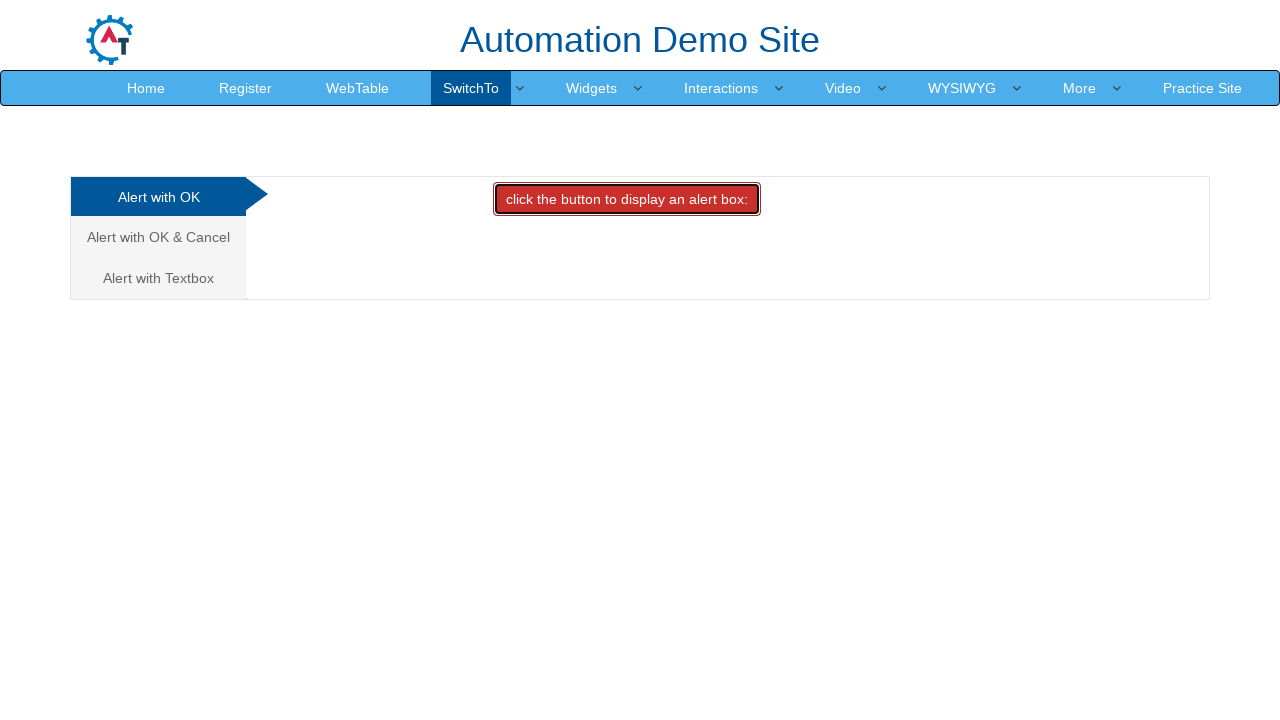